Tests double-click functionality on an element within an iframe on the jQuery API documentation page

Starting URL: http://api.jquery.com/dblclick/

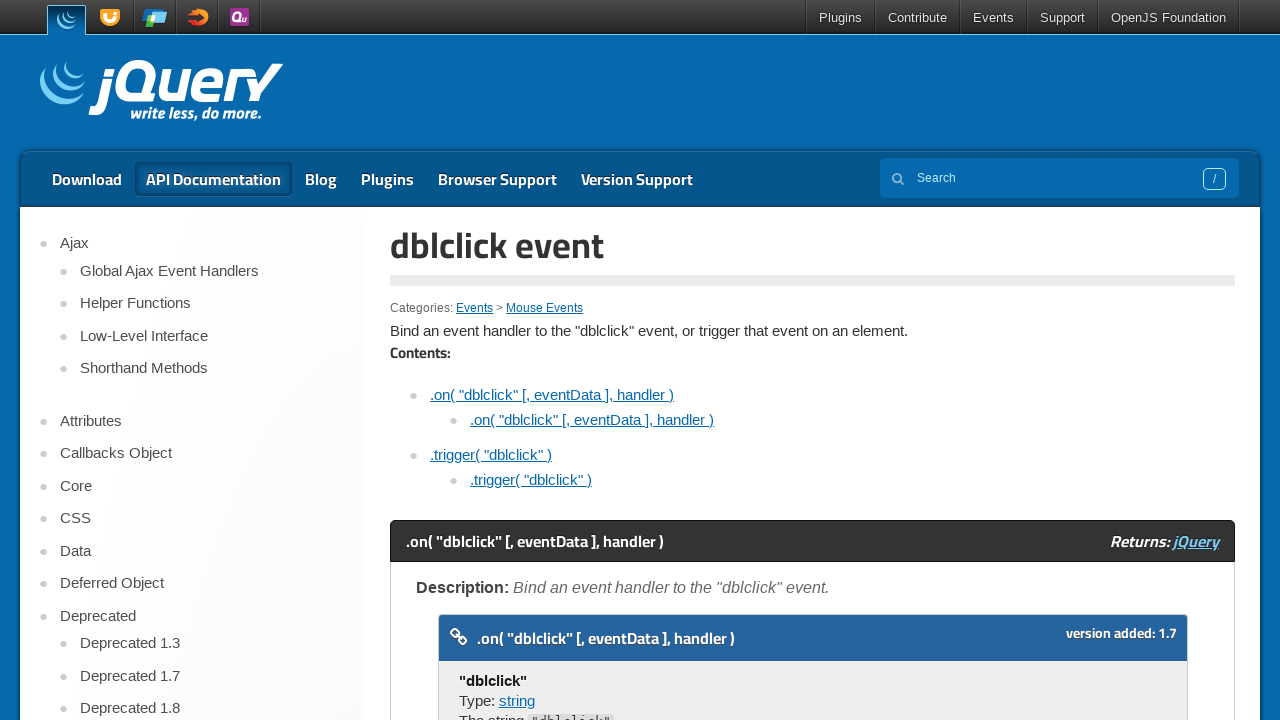

Located the first iframe on the jQuery API documentation page
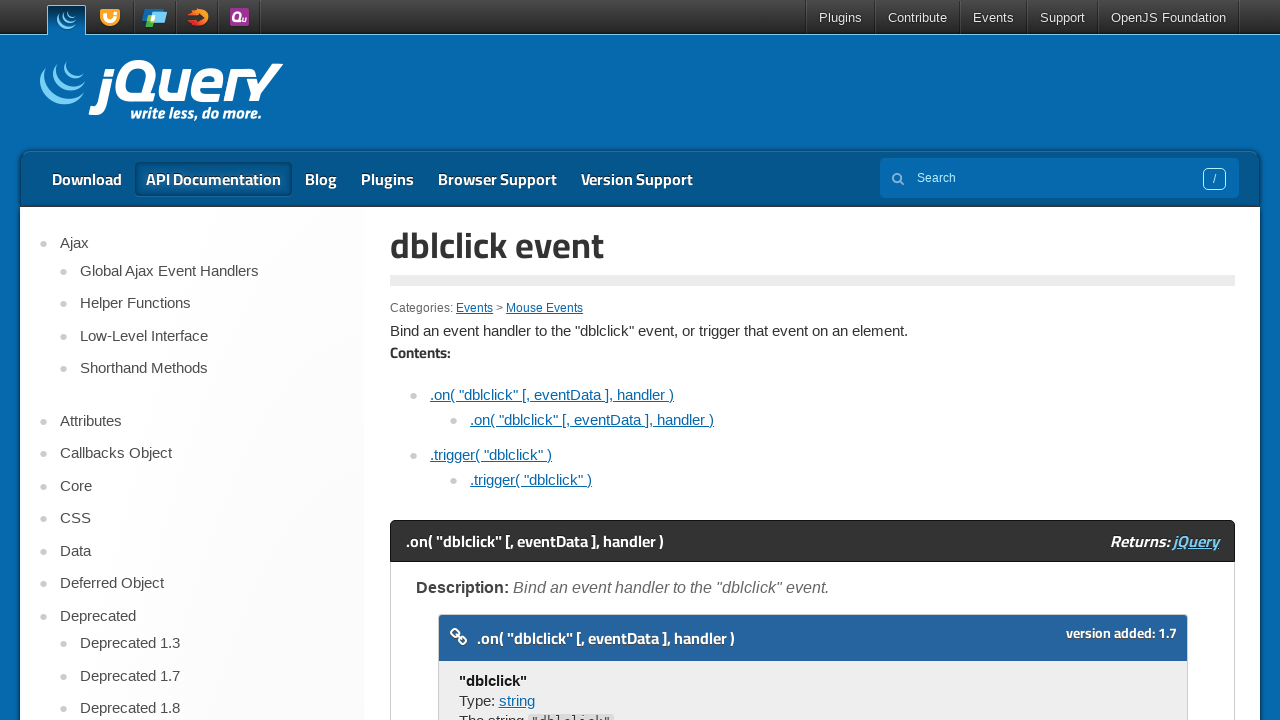

Located the div element within the iframe
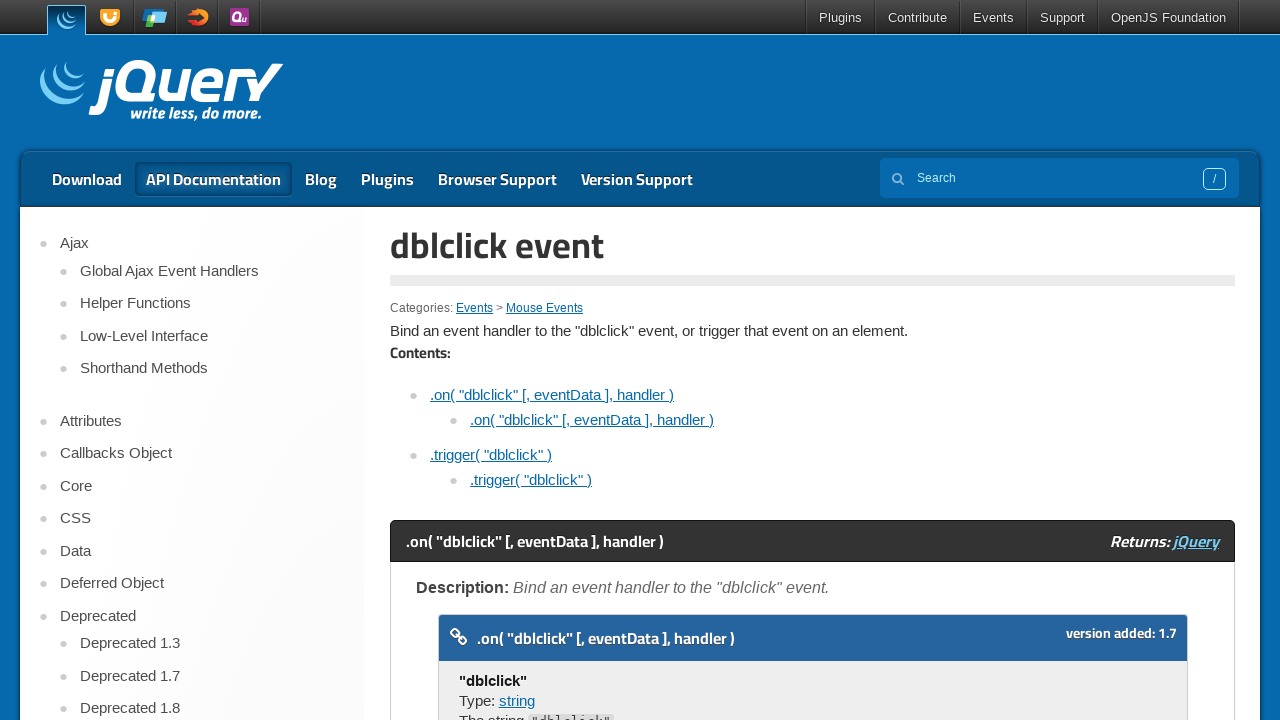

Scrolled the element into view
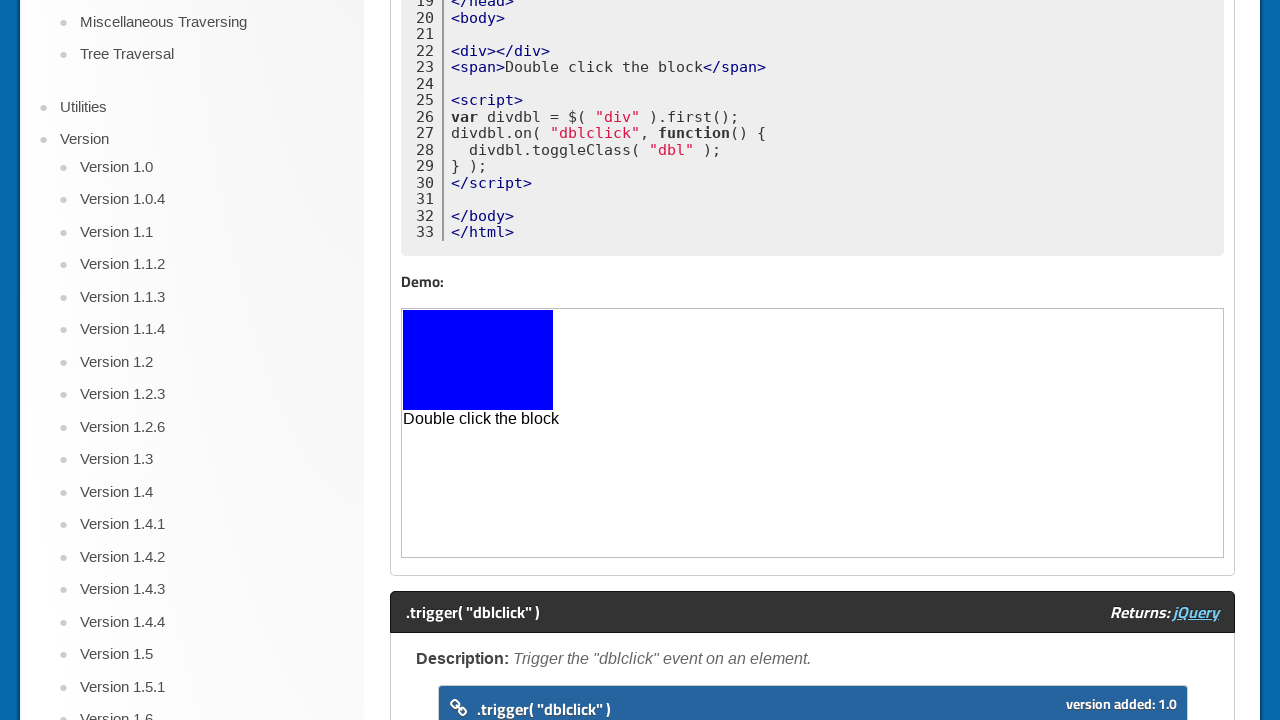

Double-clicked the div element to trigger dblclick functionality at (478, 360) on iframe >> nth=0 >> internal:control=enter-frame >> html>body>div
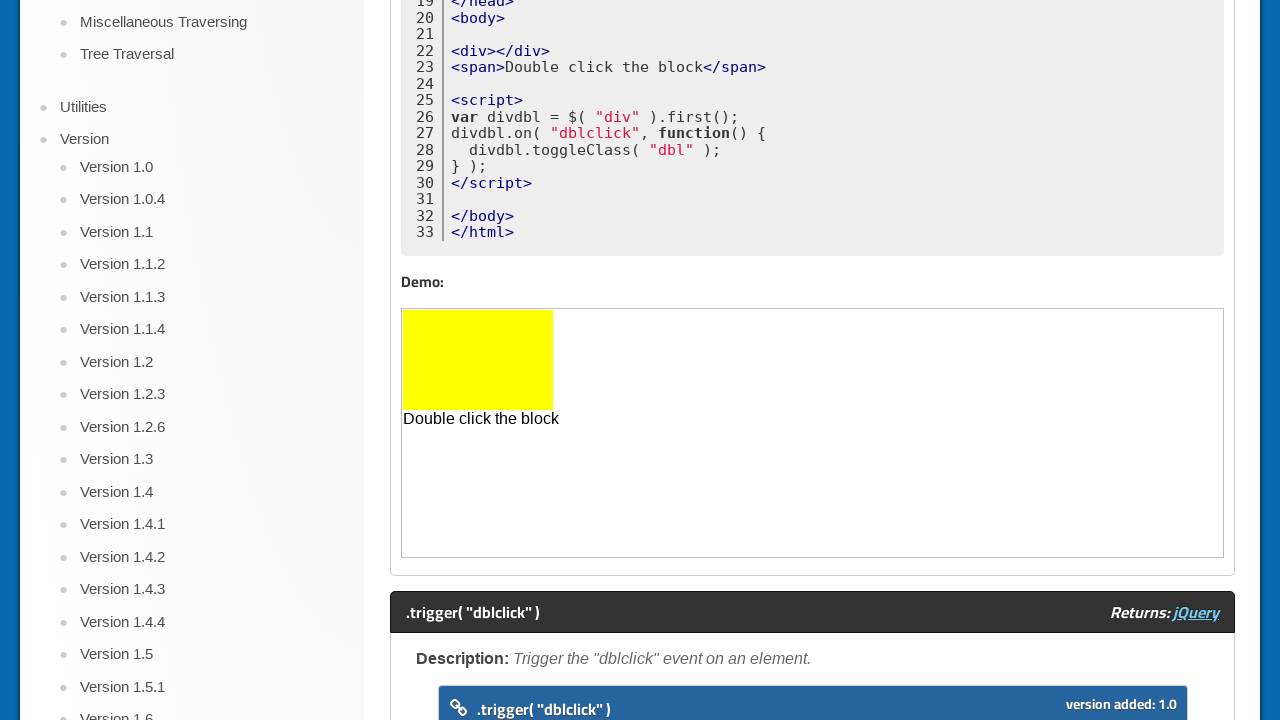

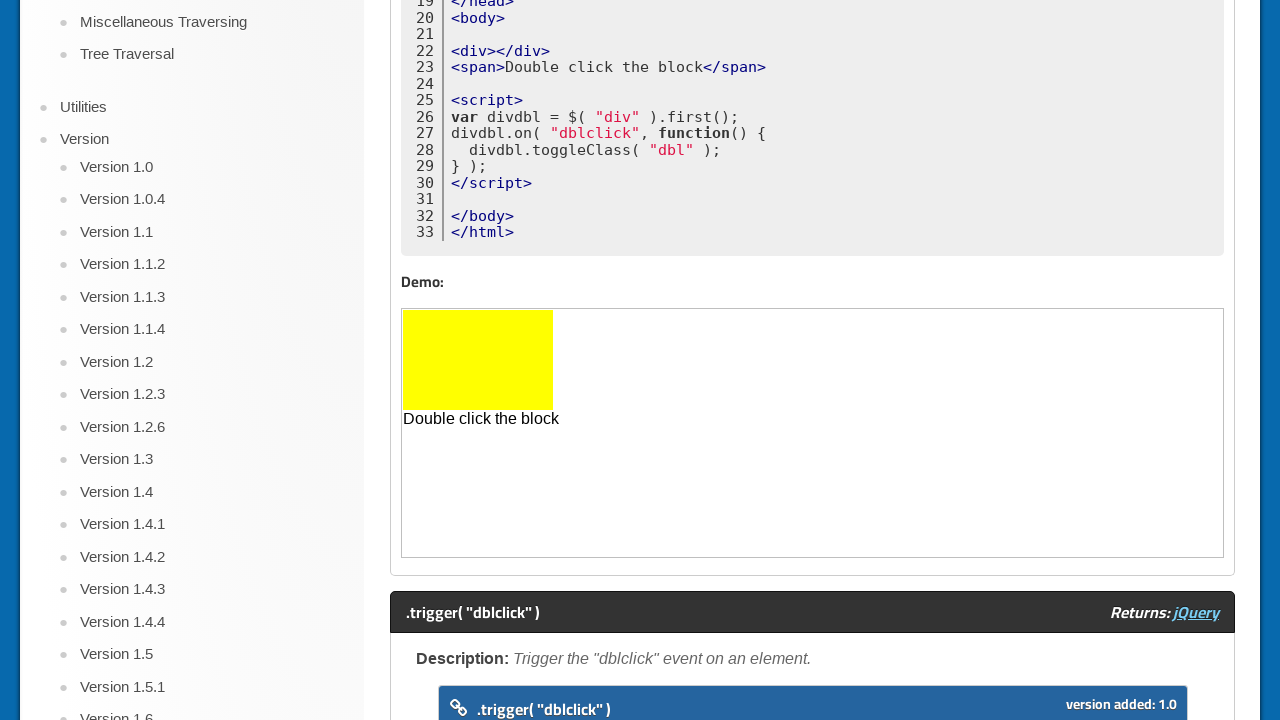